Tests popup window functionality by clicking a link that opens a new window and retrieving window handles

Starting URL: http://omayo.blogspot.com/

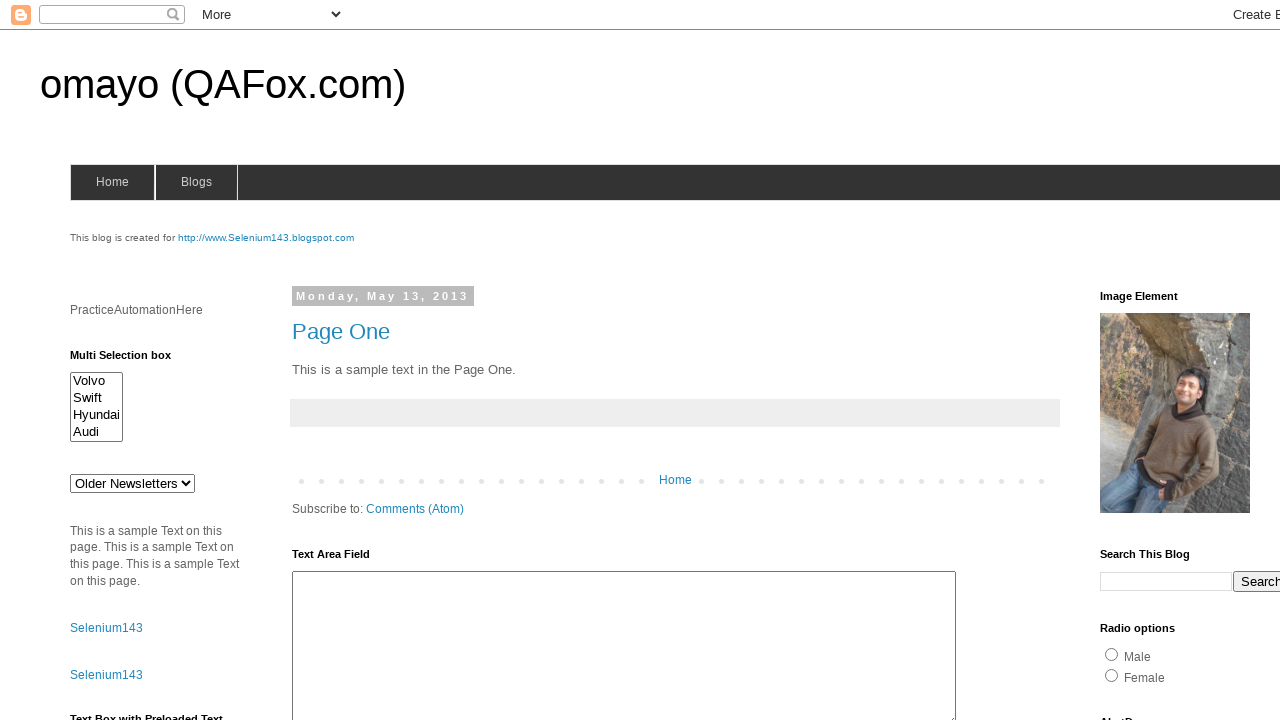

Clicked 'Open a popup window' link at (132, 360) on text=Open a popup window
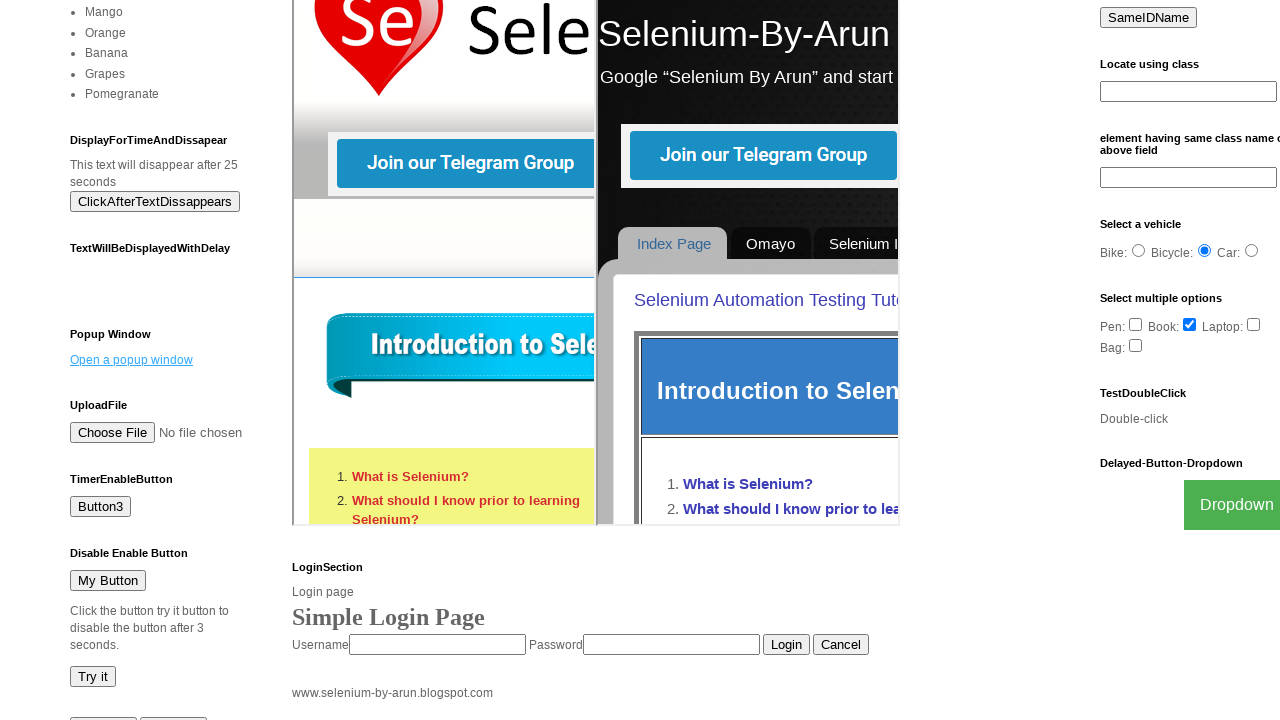

Waited 1000ms for popup window to open
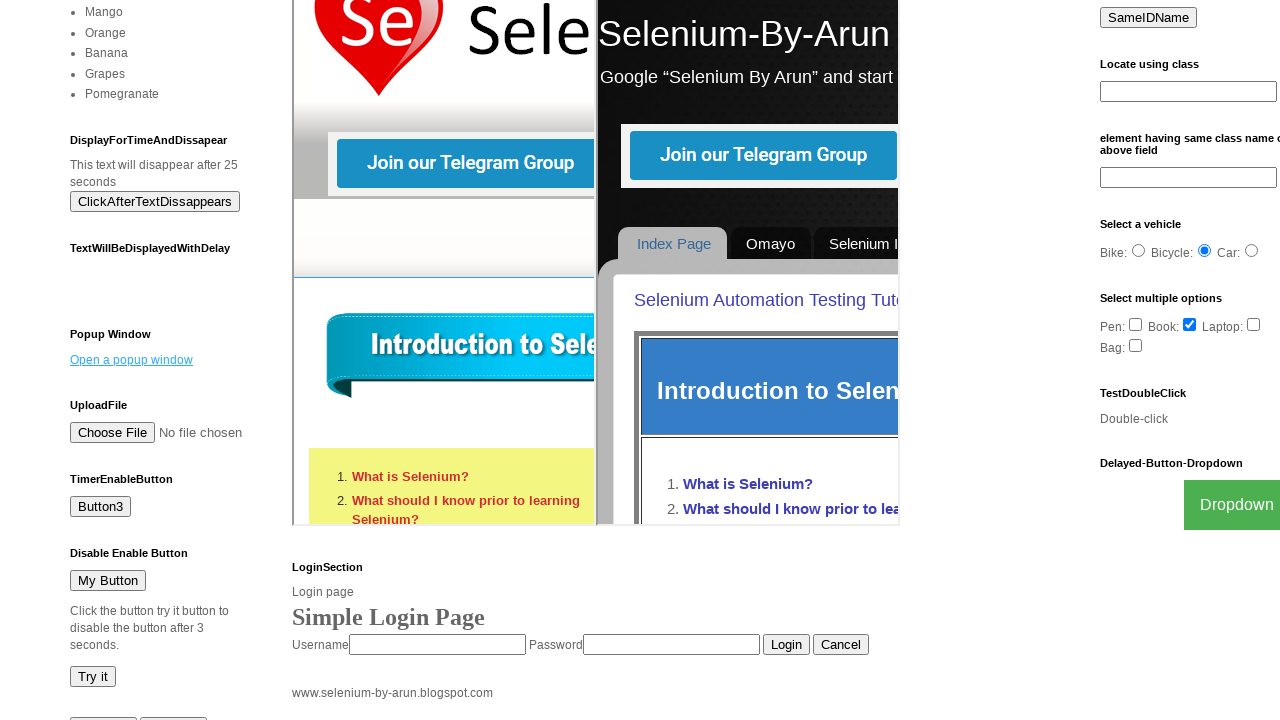

Retrieved all window handles - found 2 windows
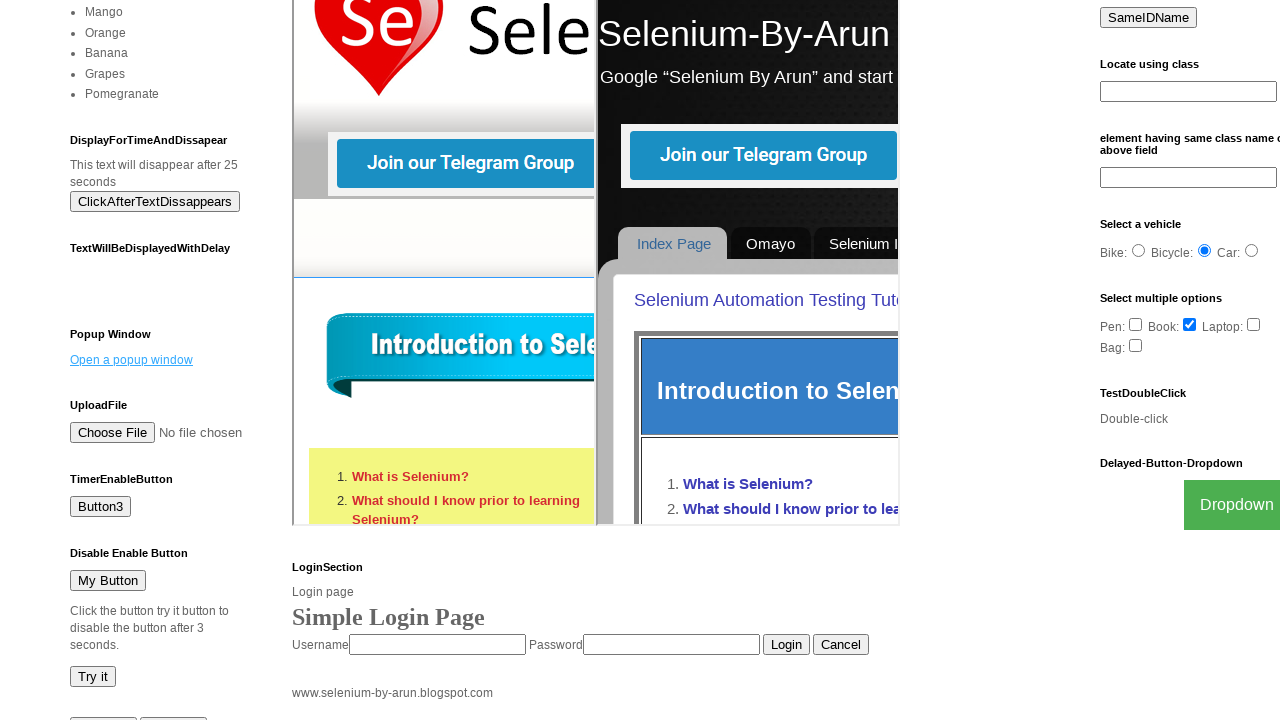

Printed window count: 2
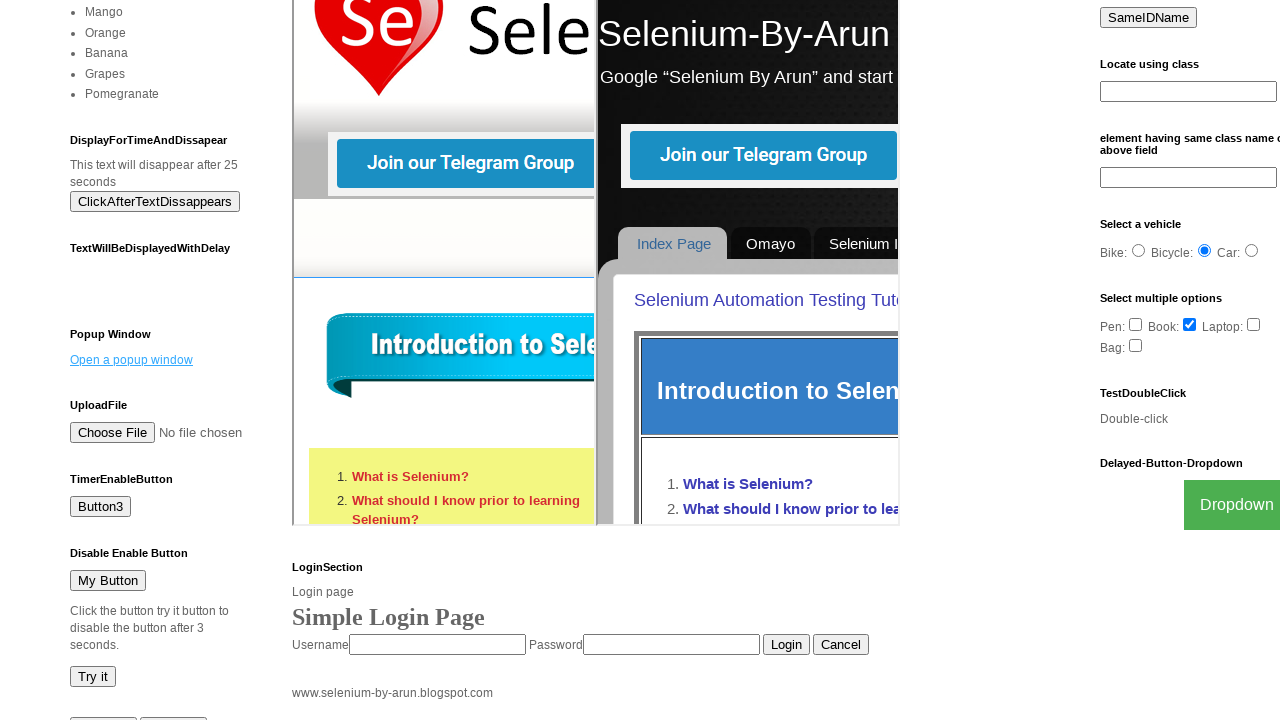

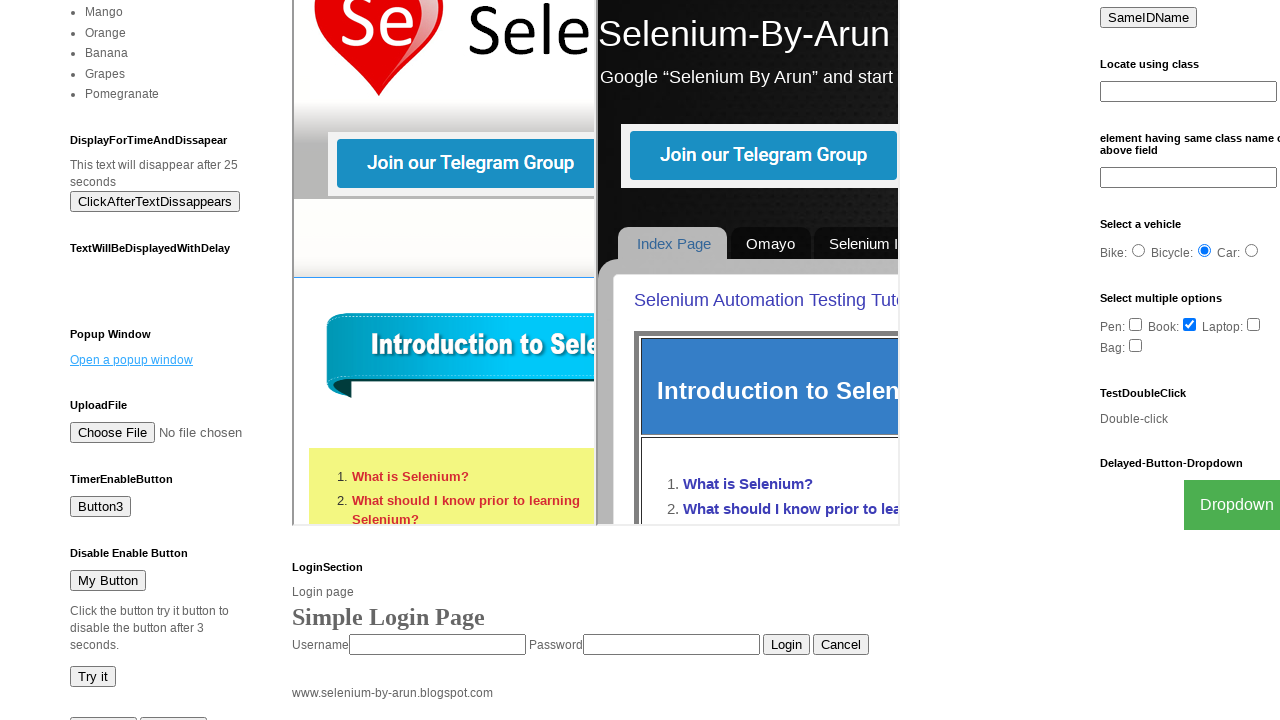